Tests Apple India website by finding the support link, scrolling up and down, managing cookies, and checking all links on the page

Starting URL: https://www.apple.in

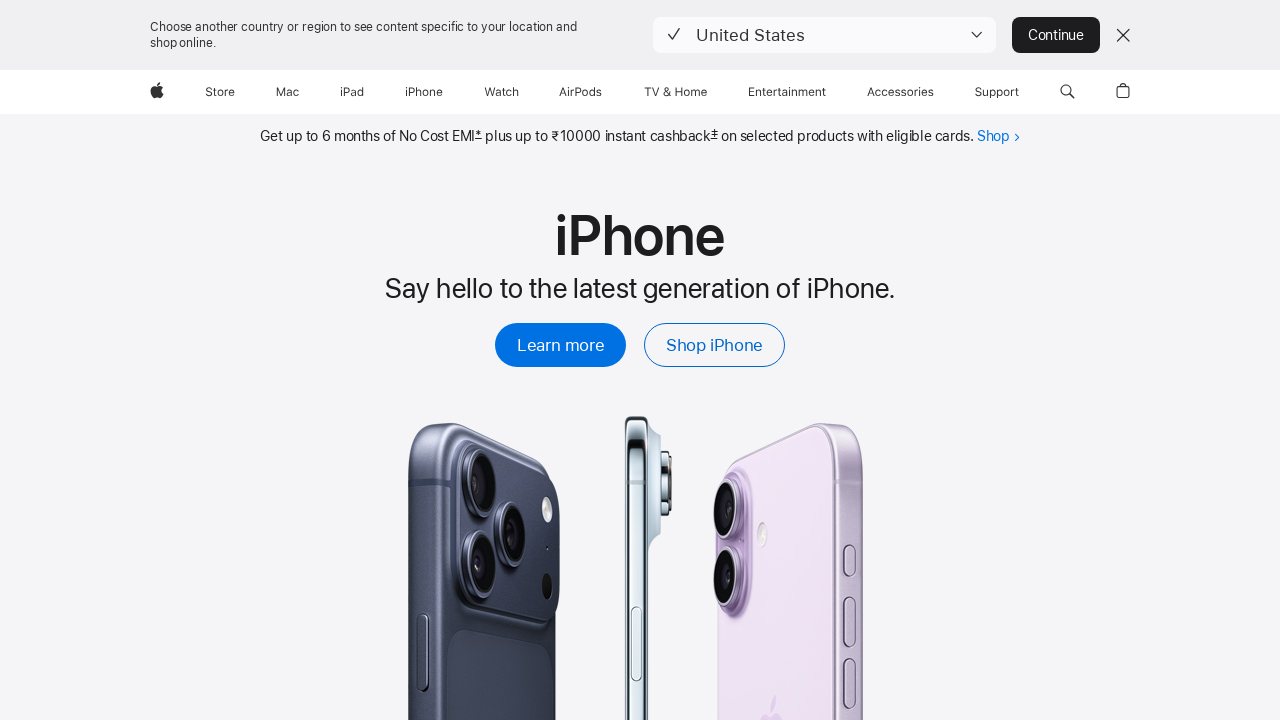

Located support link element on Apple India page
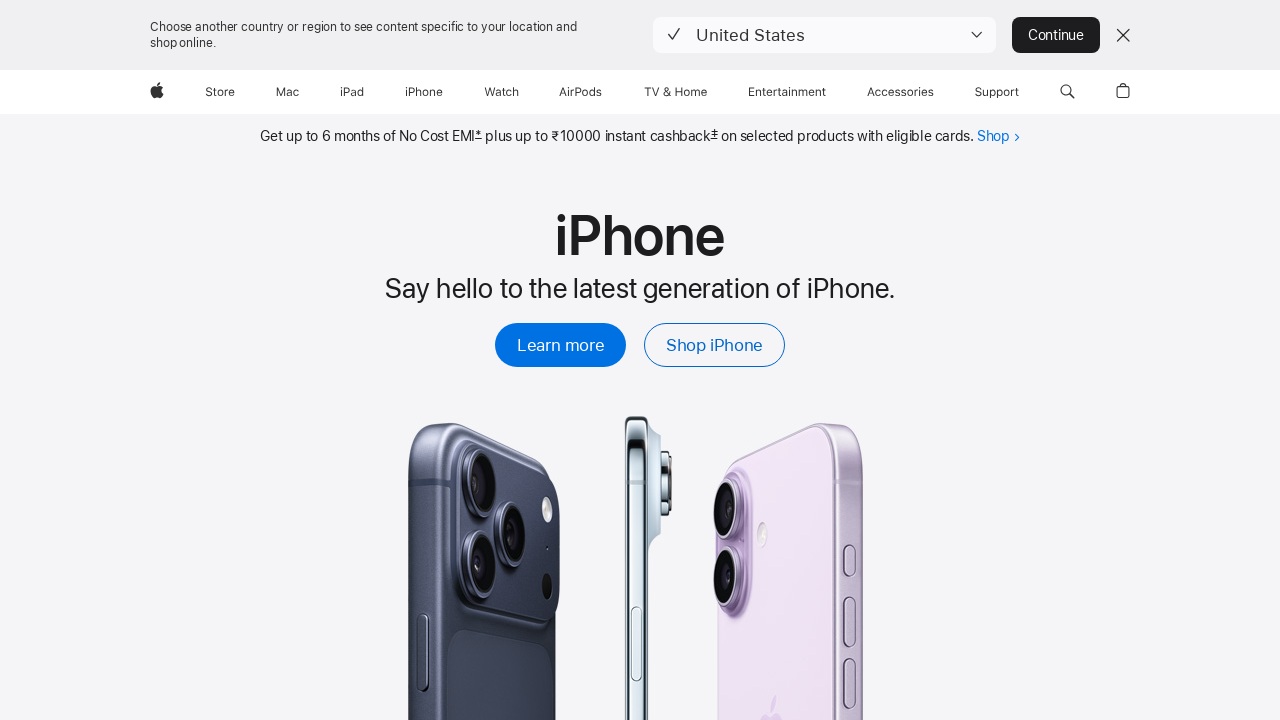

Scrolled down the page by 3000 pixels
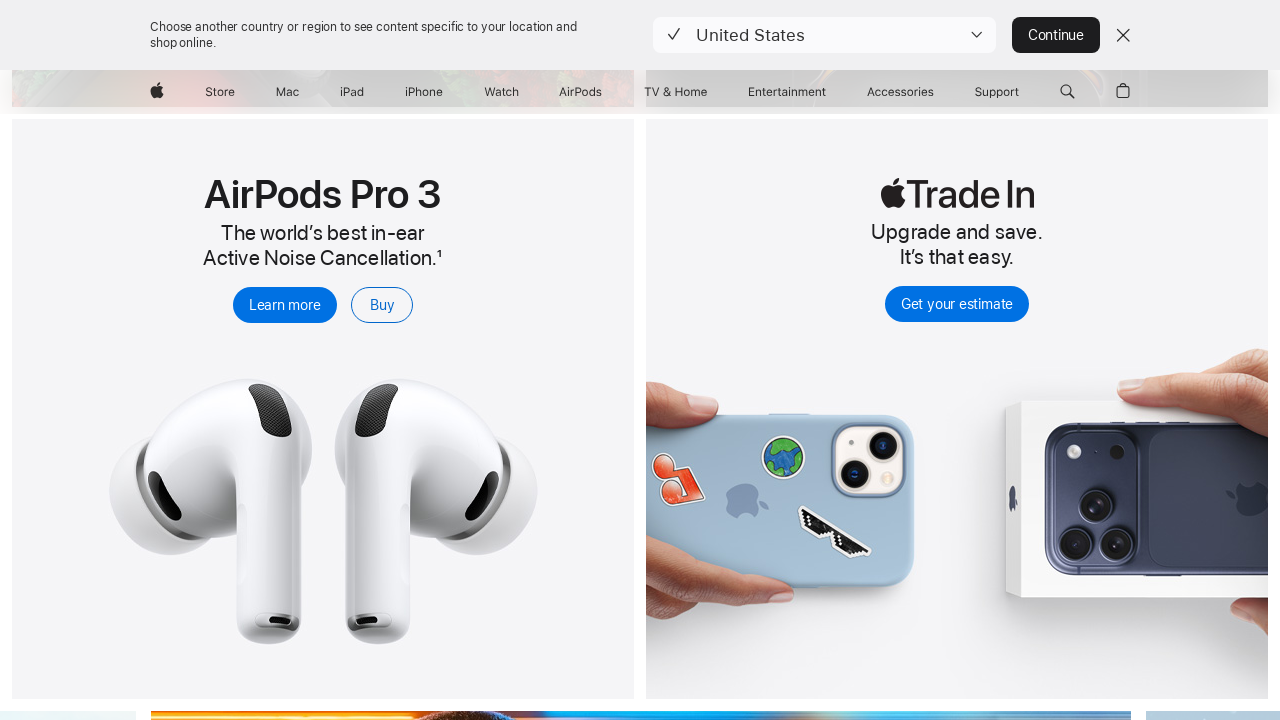

Scrolled back up the page by 1000 pixels
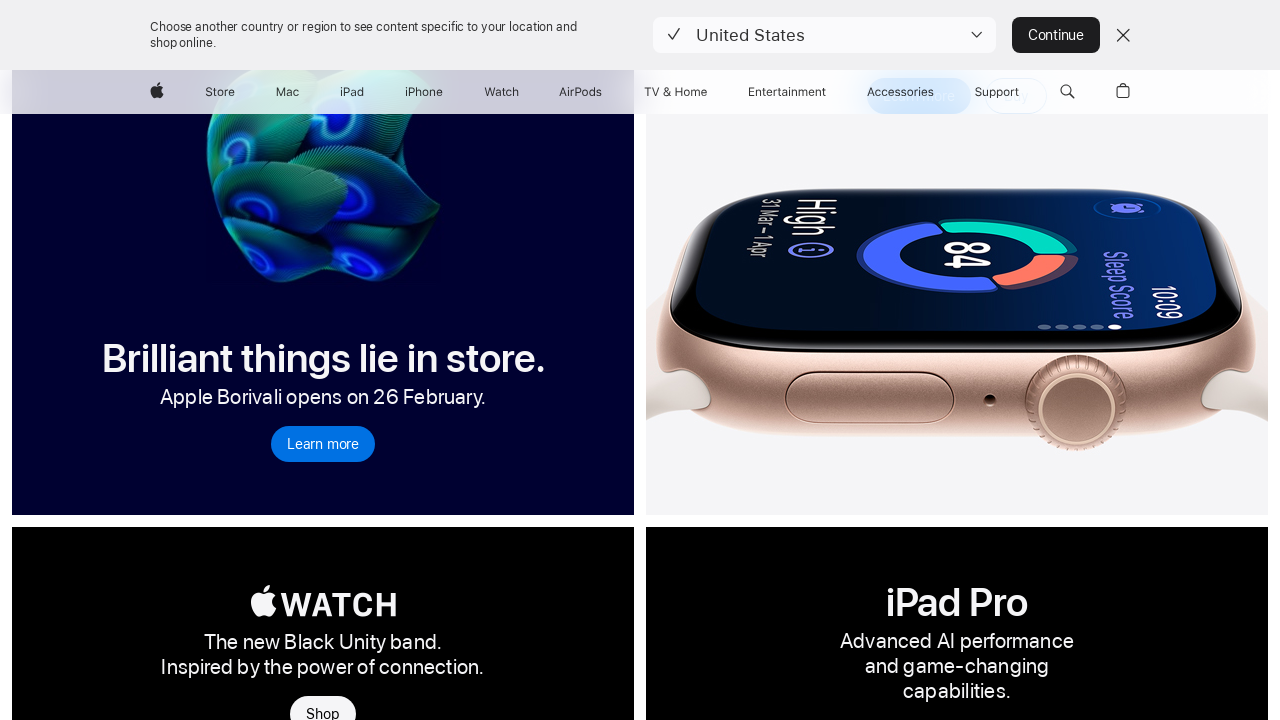

Retrieved cookies from context - Total: 9
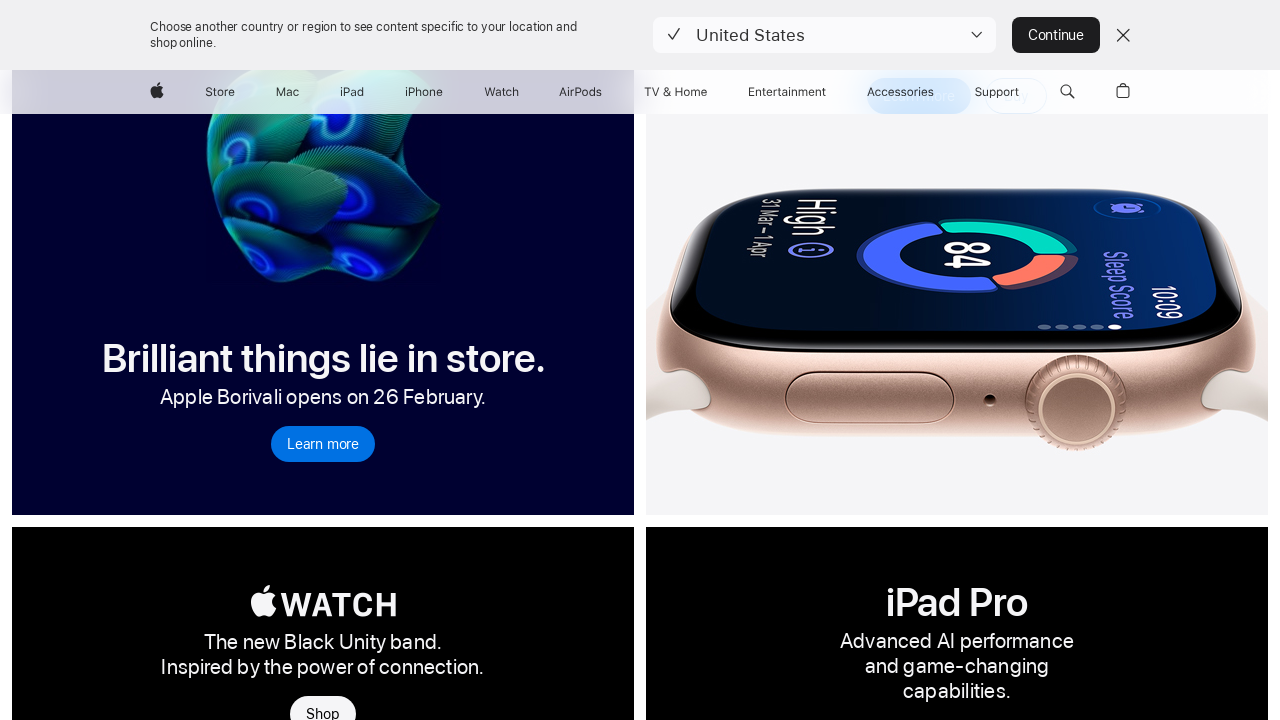

Added new test cookie 'test2121' to context
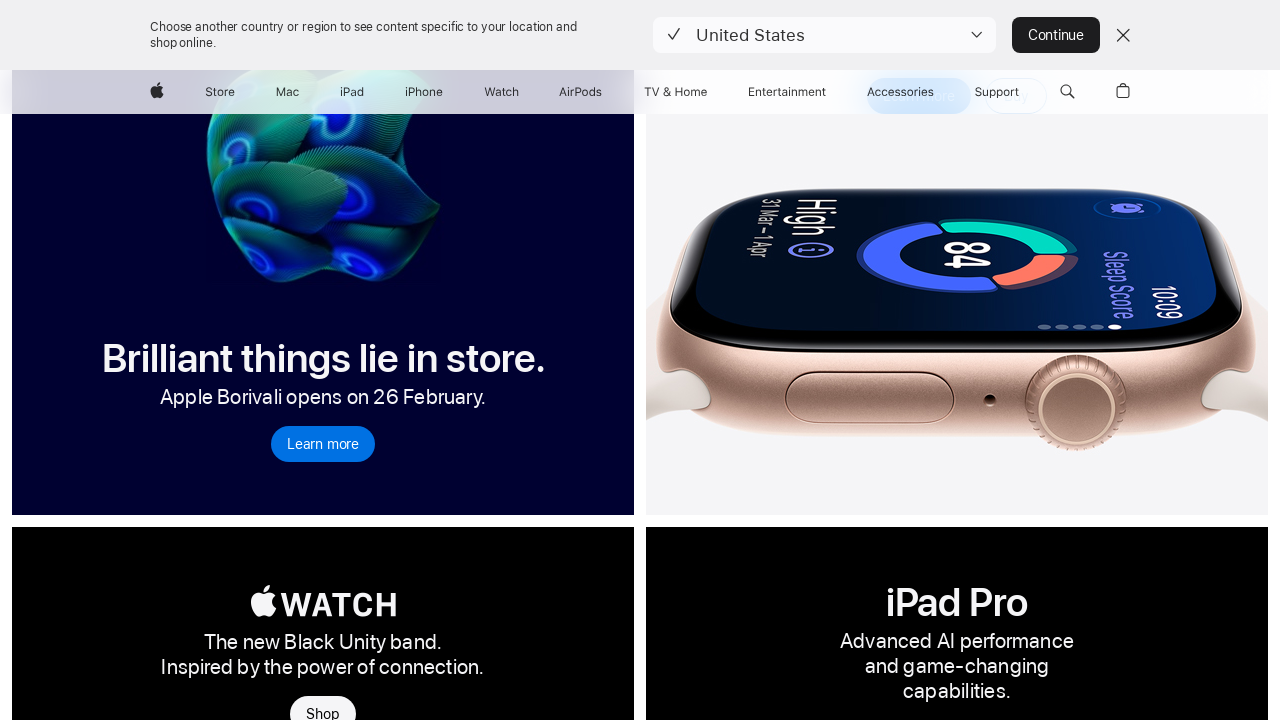

Retrieved updated cookies from context - Total: 10
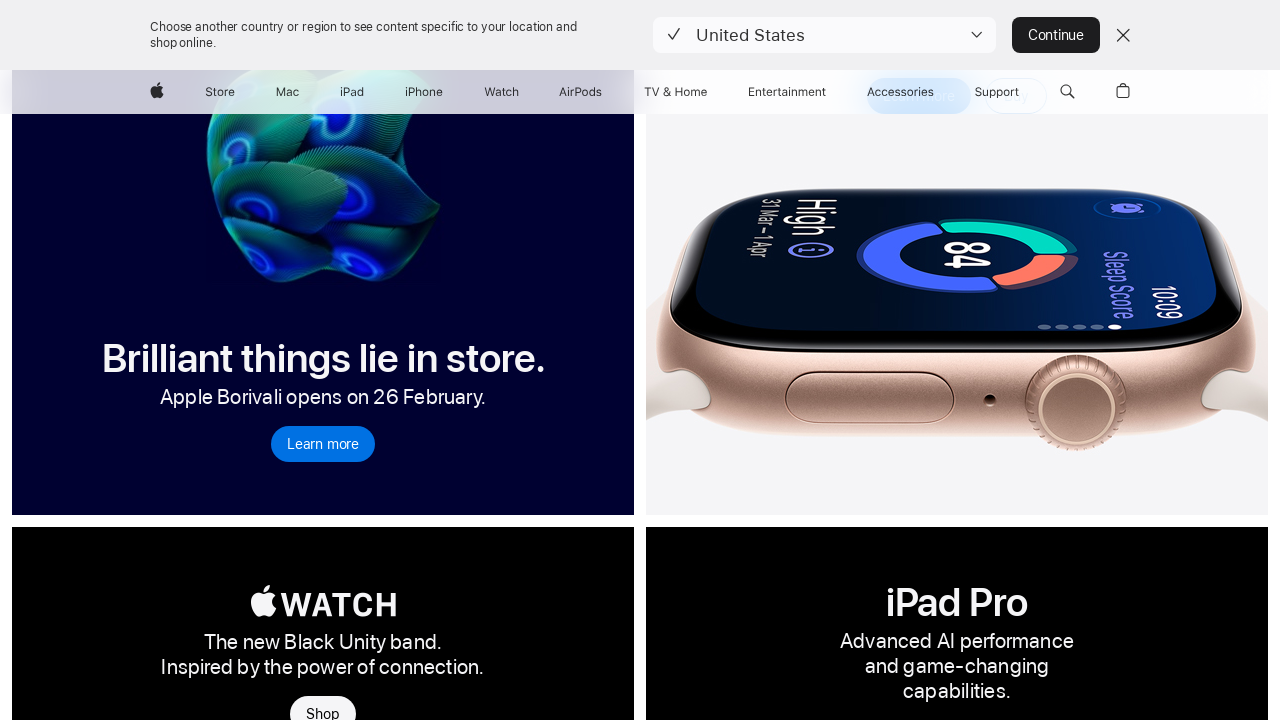

Retrieved all links from Apple India homepage - Total: 297
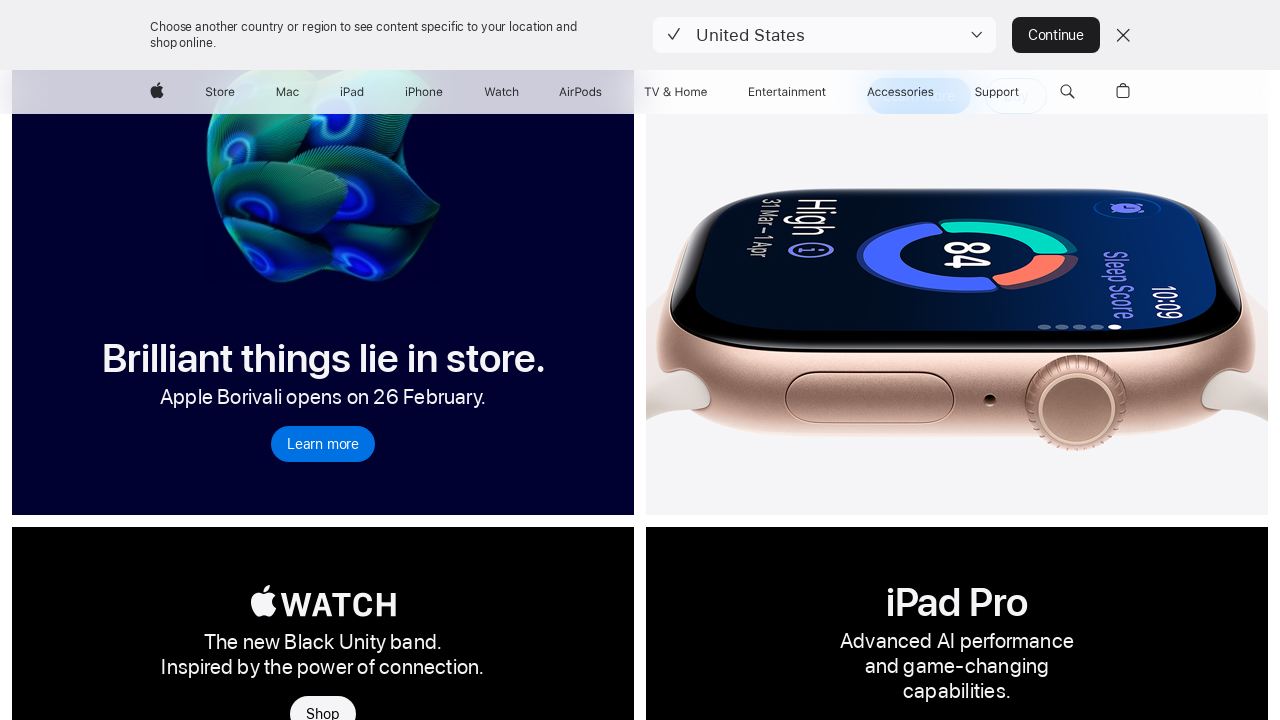

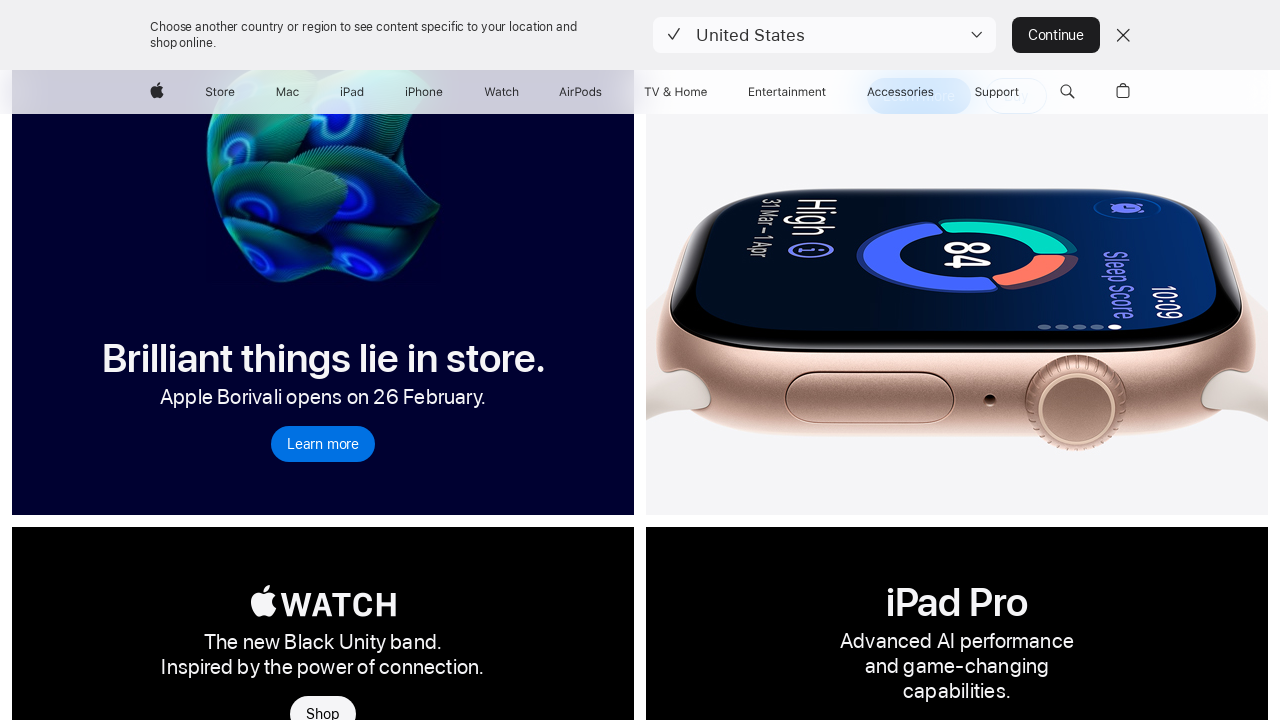